Verifies that the second button's value matches "this is Also a Button" when ignoring case

Starting URL: https://acctabootcamp.github.io/site/examples/locators

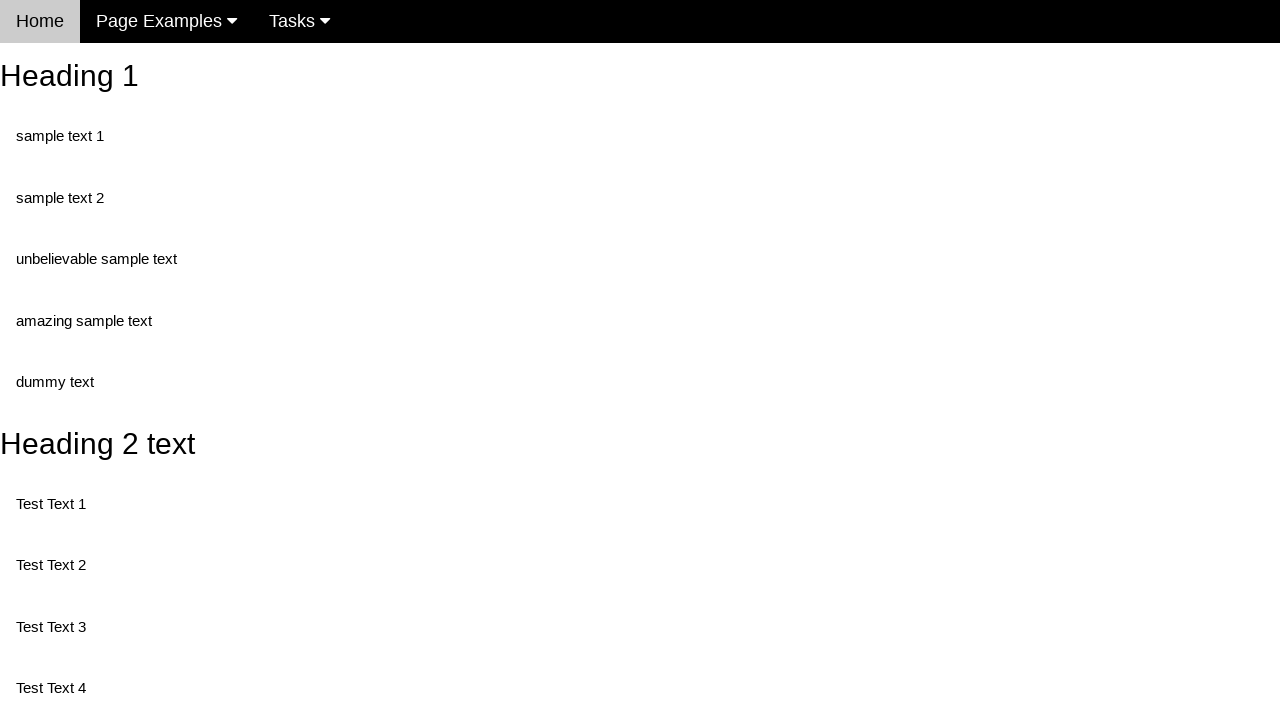

Navigated to locators example page
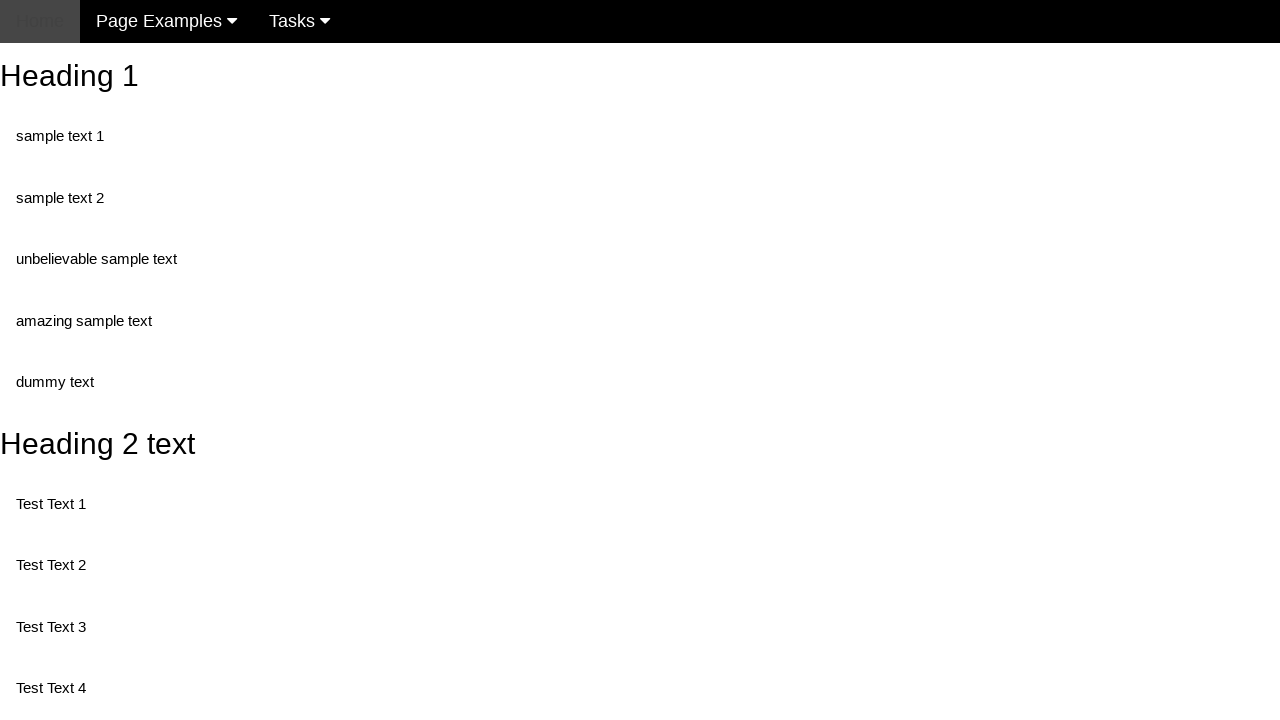

Retrieved value attribute from second button element
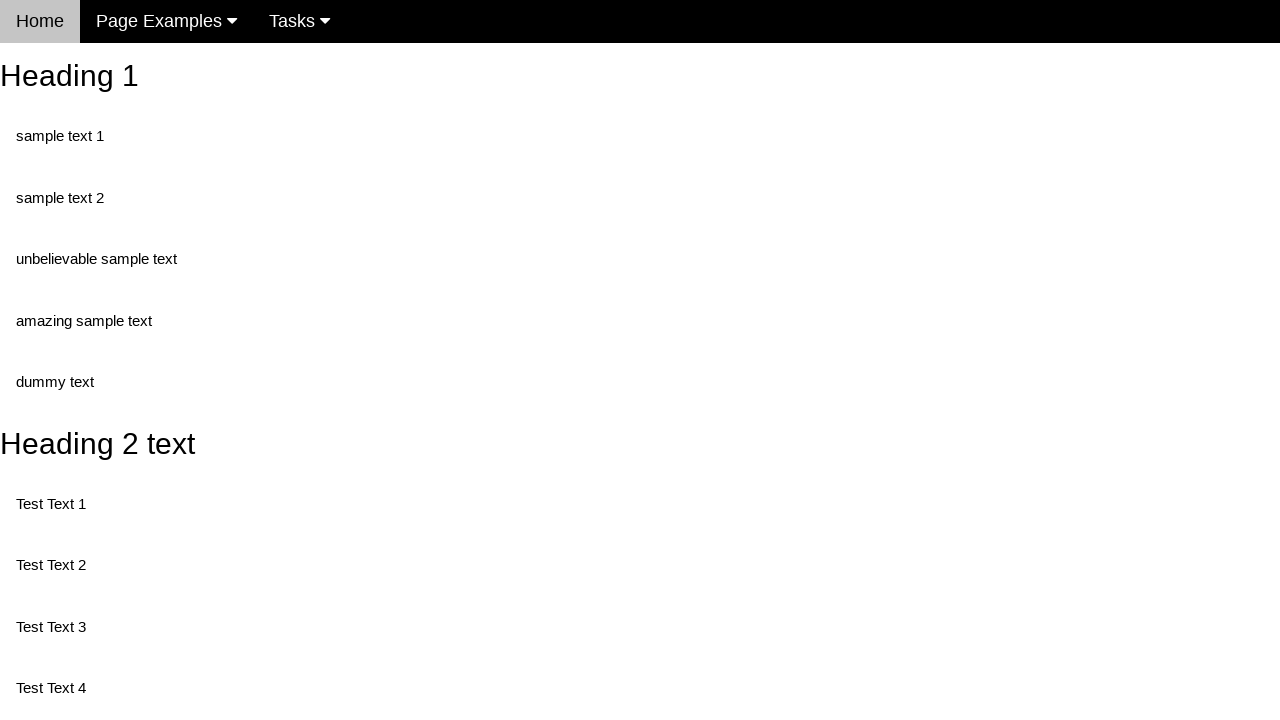

Verified second button's value matches 'this is Also a Button' (case-insensitive)
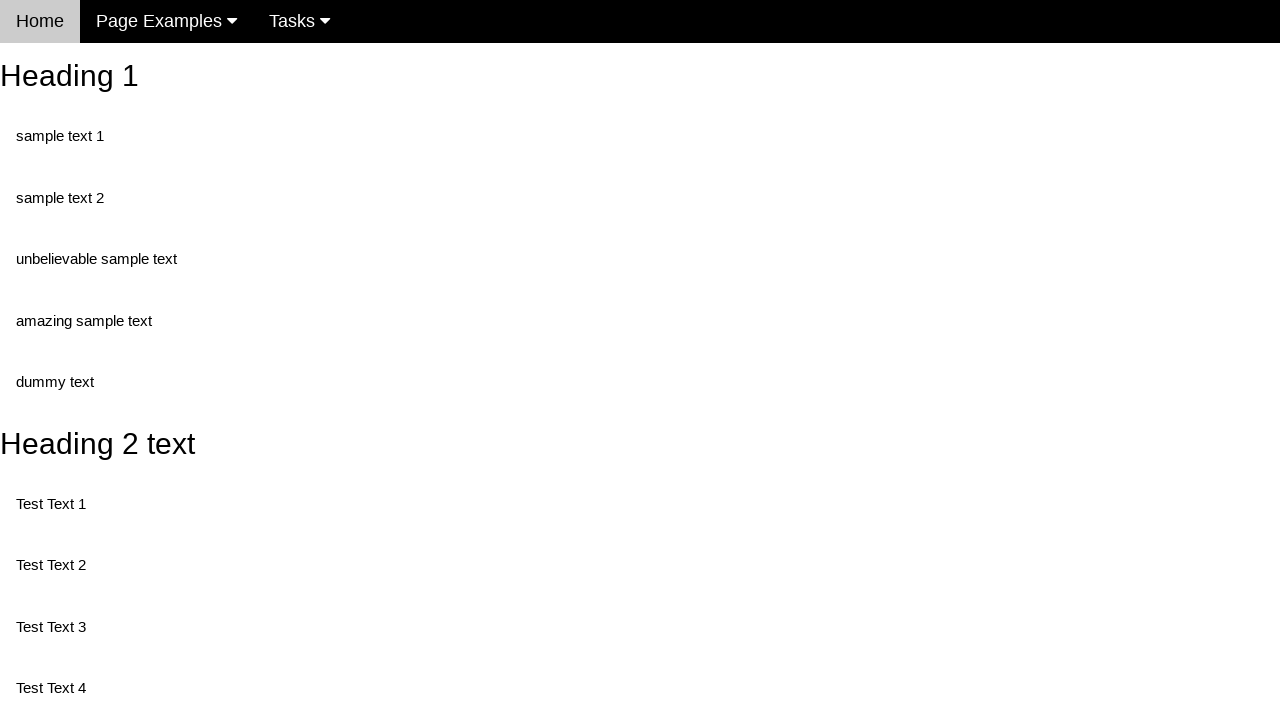

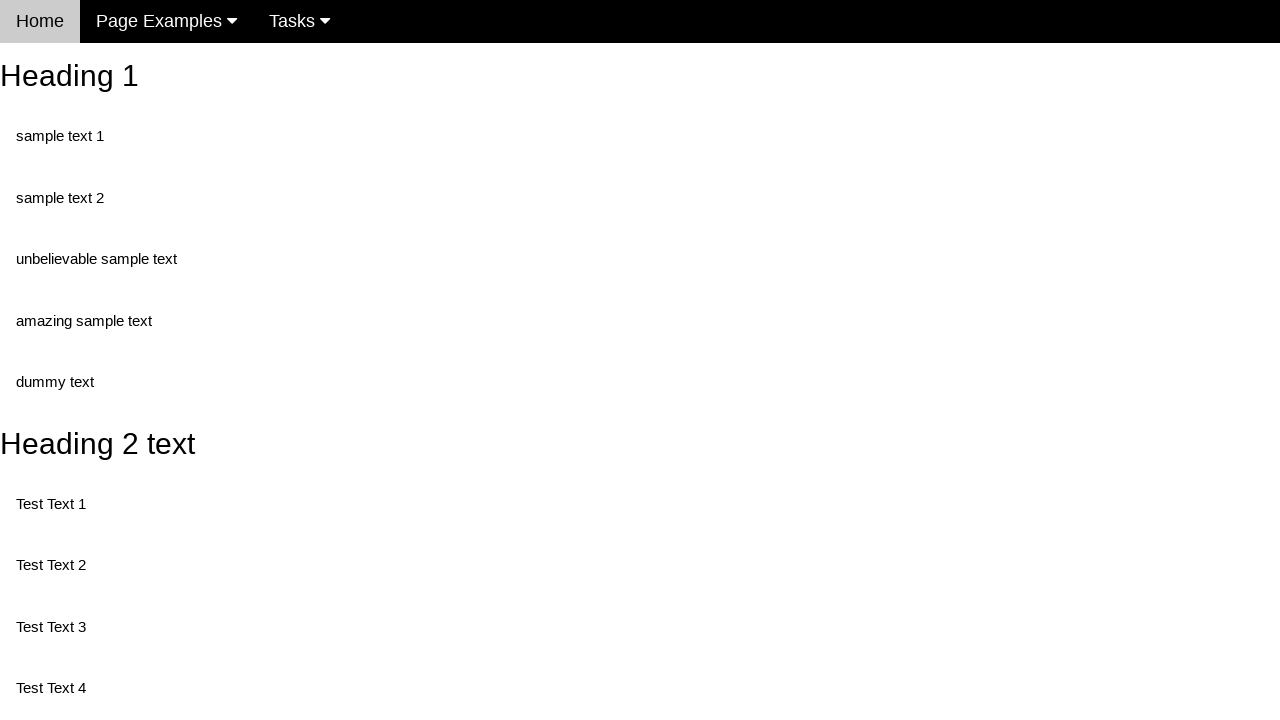